Tests that an unsaved change to an employee's name doesn't persist when switching between employees

Starting URL: https://devmountain-qa.github.io/employee-manager/1.2_Version/index.html

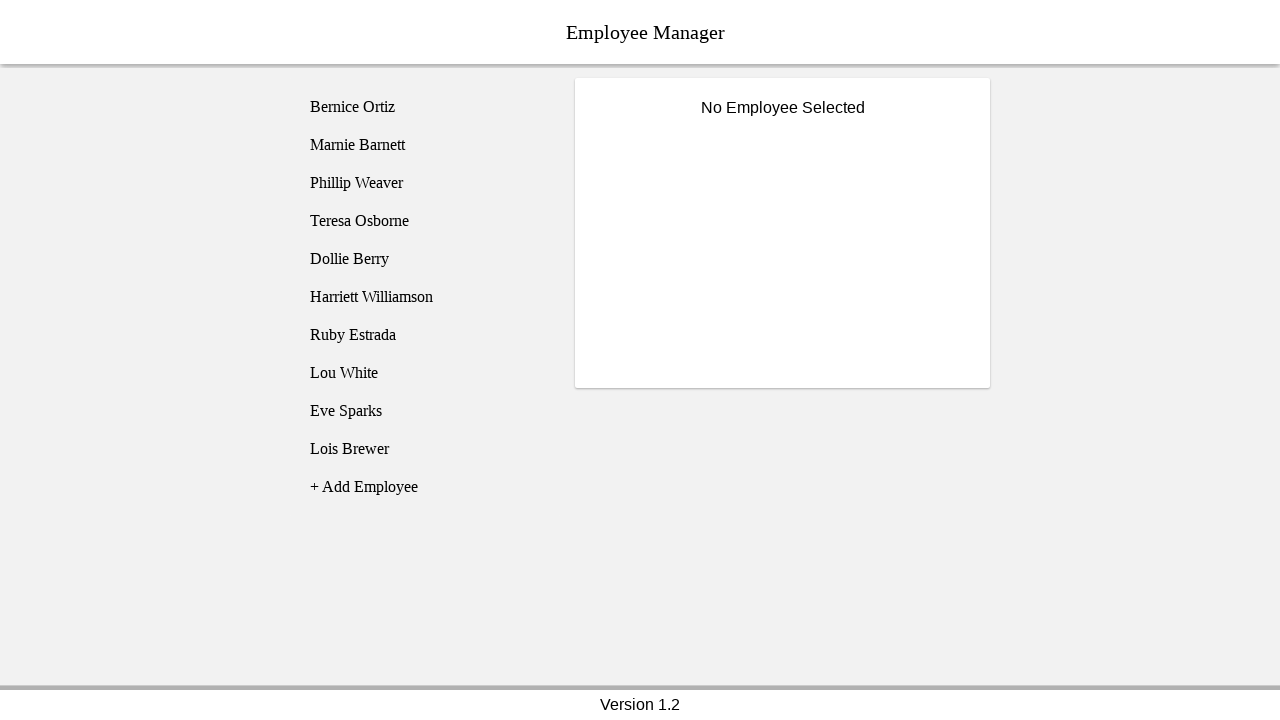

Clicked on Bernice Ortiz employee at (425, 107) on [name='employee1']
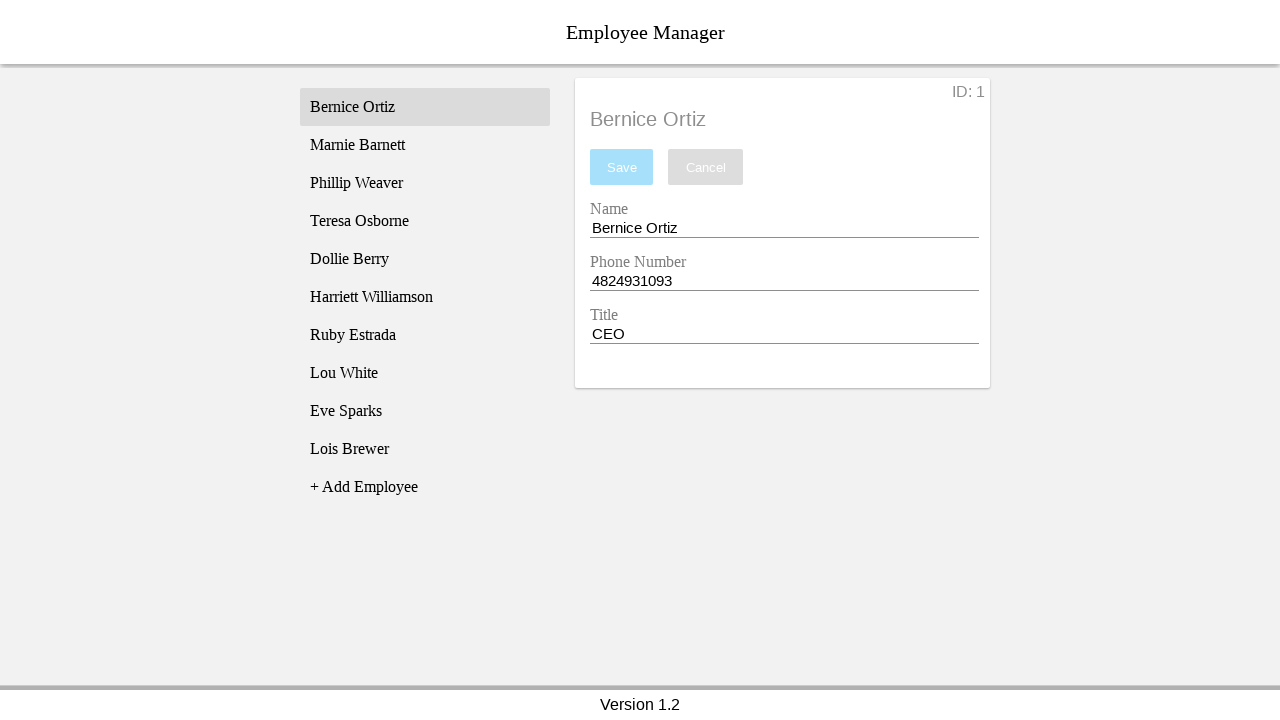

Name input field is now visible
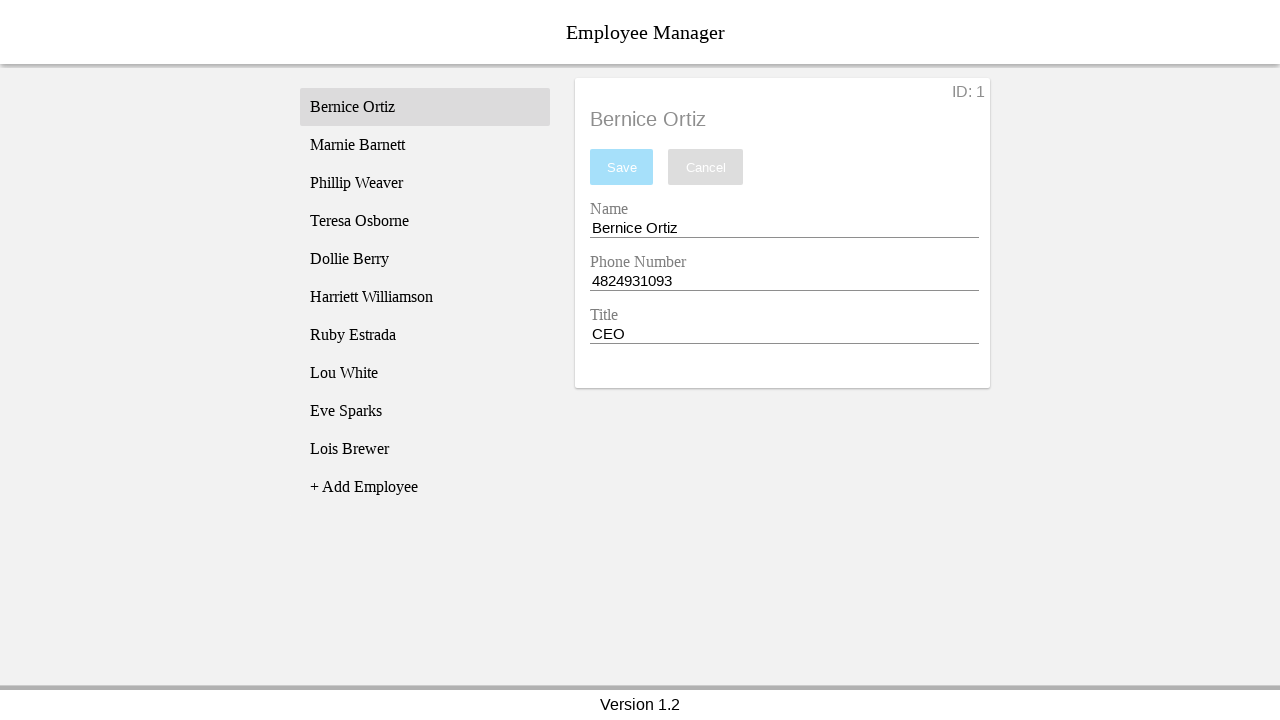

Entered 'Test Name' into the name field (unsaved change) on [name='nameEntry']
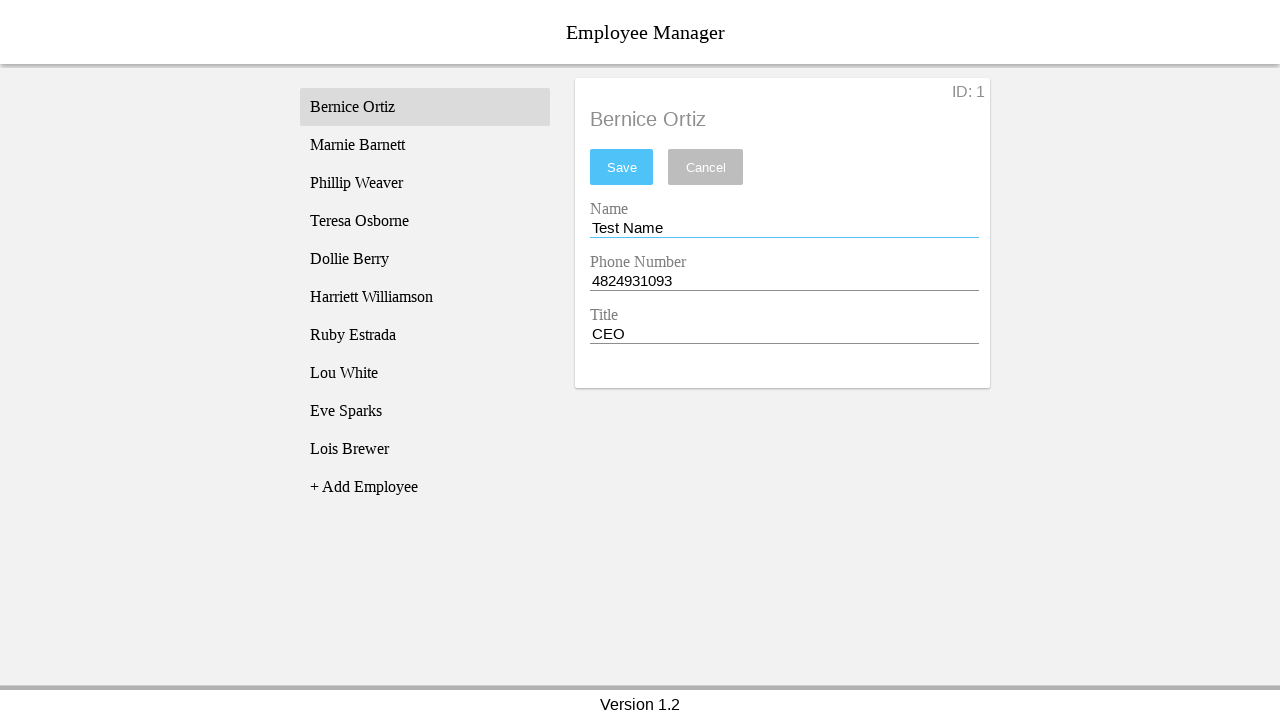

Switched to Phillip Weaver employee at (425, 183) on [name='employee3']
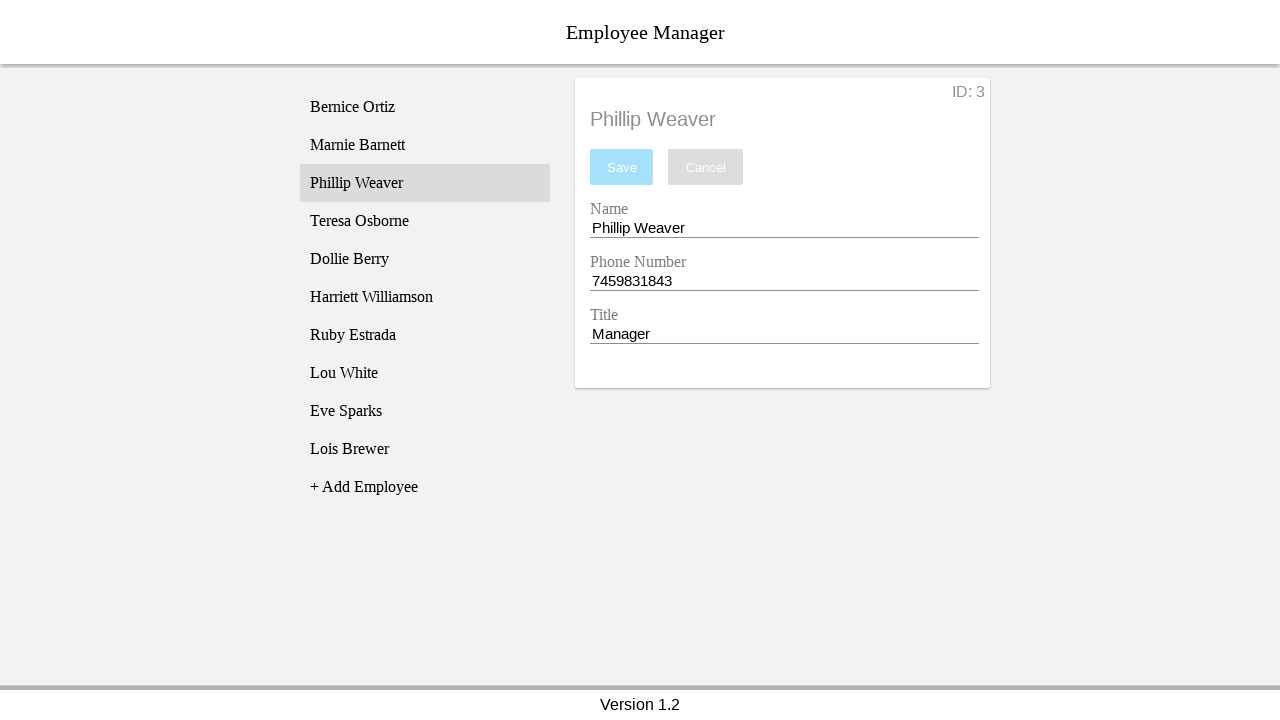

Switched back to Bernice Ortiz employee at (425, 107) on [name='employee1']
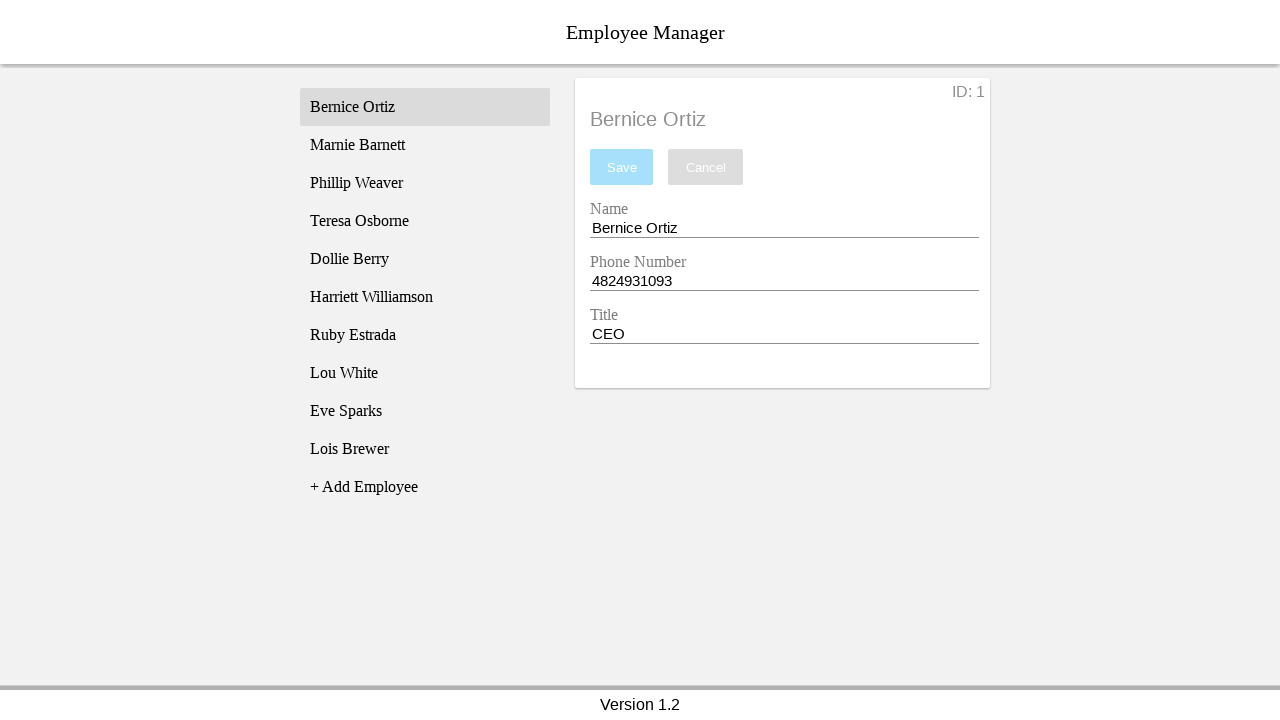

Name input field is visible; verifying unsaved change did not persist
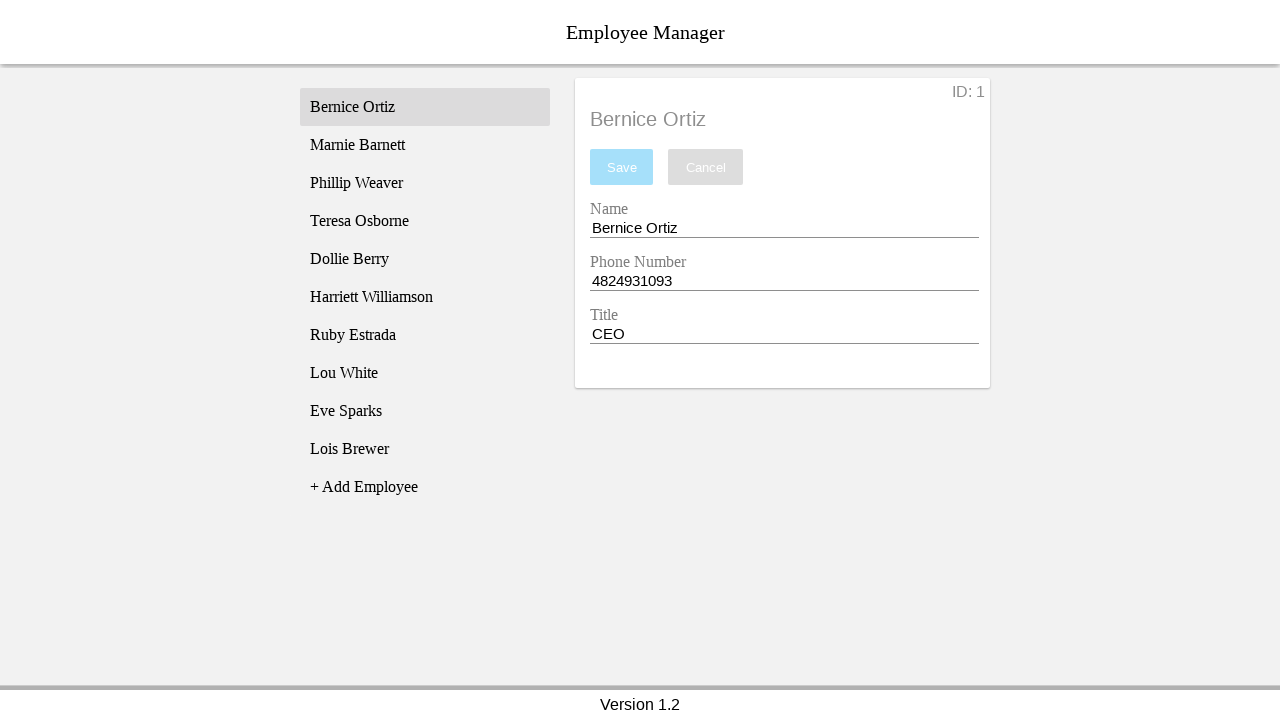

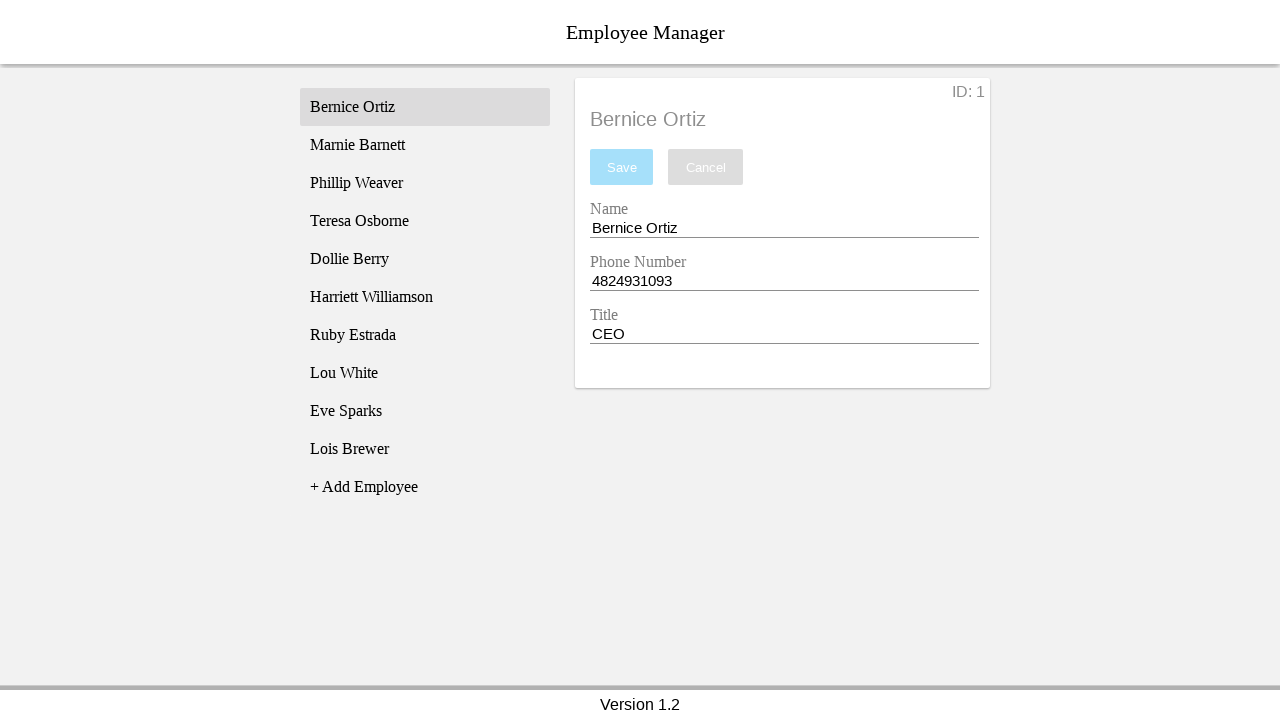